Tests window handling functionality by clicking a link that opens a new window, switching between windows, and verifying content in the new window

Starting URL: https://the-internet.herokuapp.com/windows

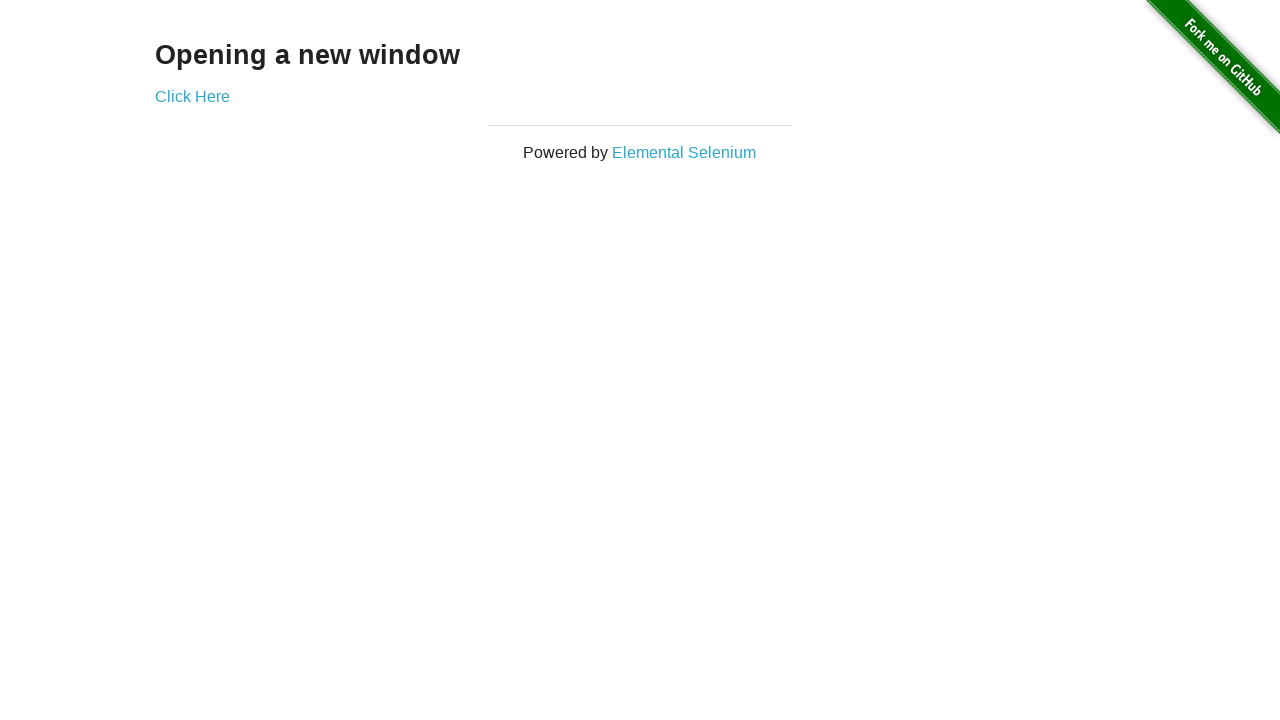

Stored parent window reference
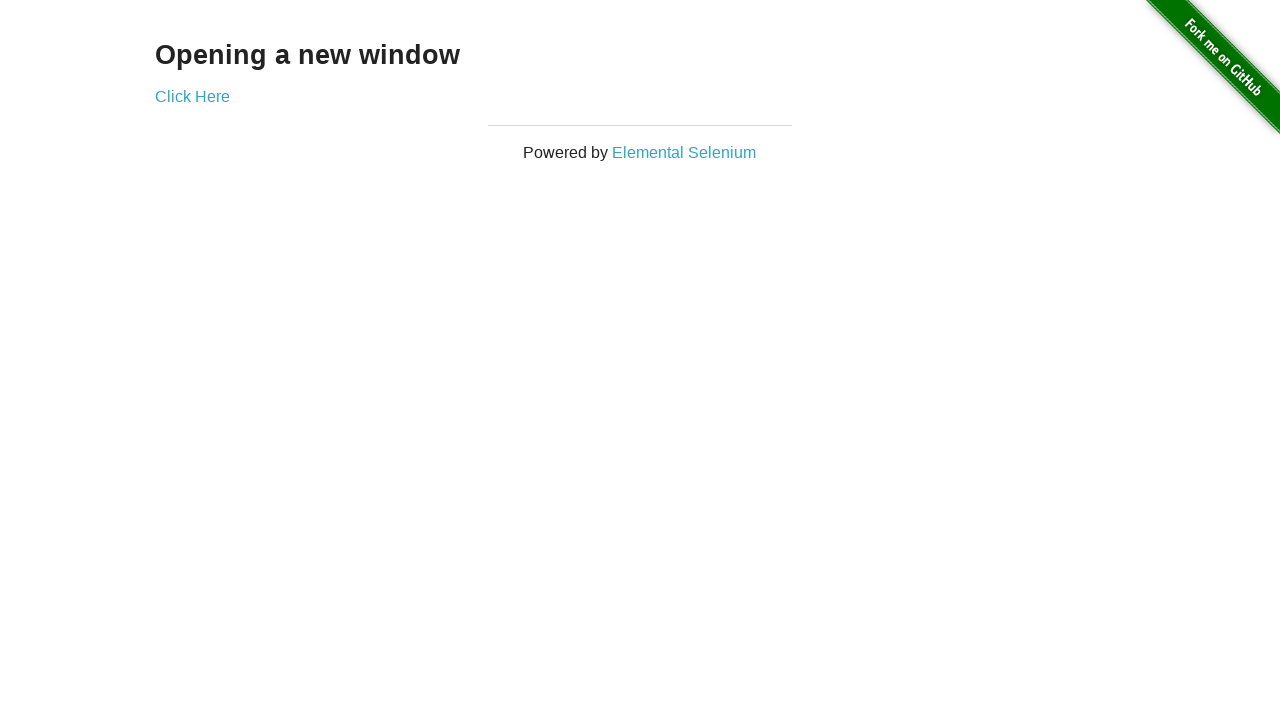

Clicked 'Click Here' link to open new window at (192, 96) on text='Click Here'
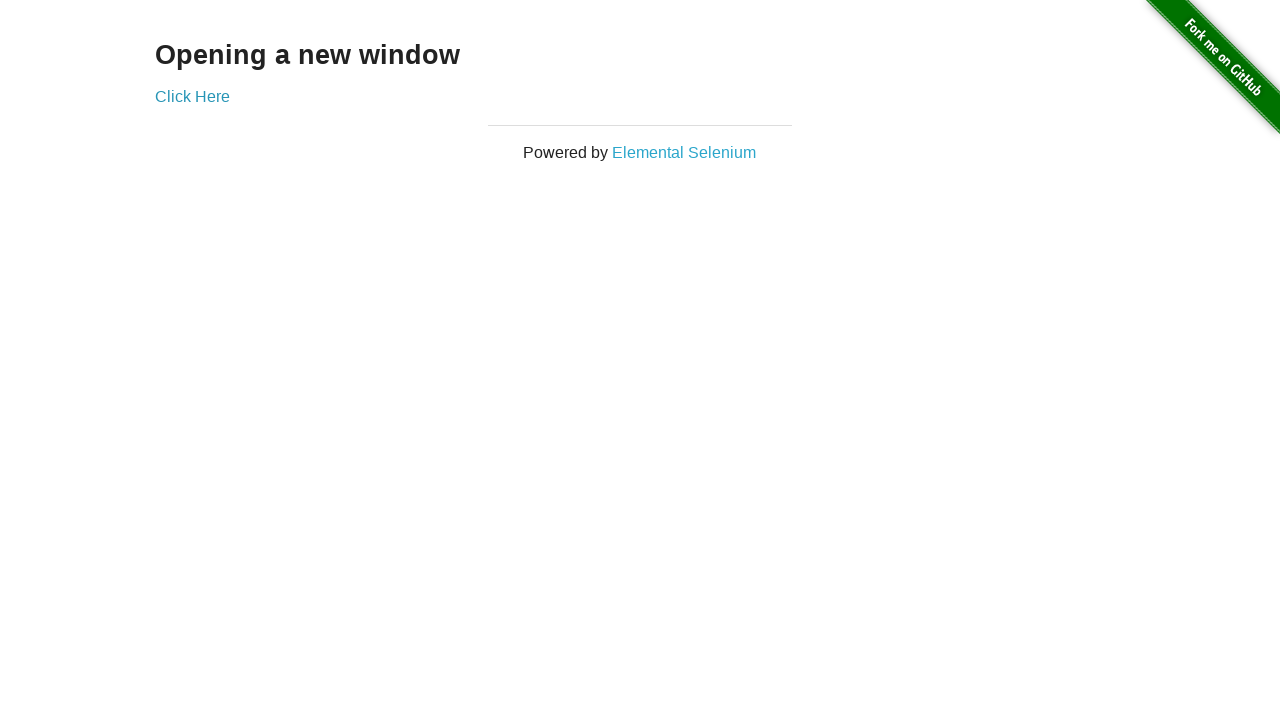

Captured new window page object
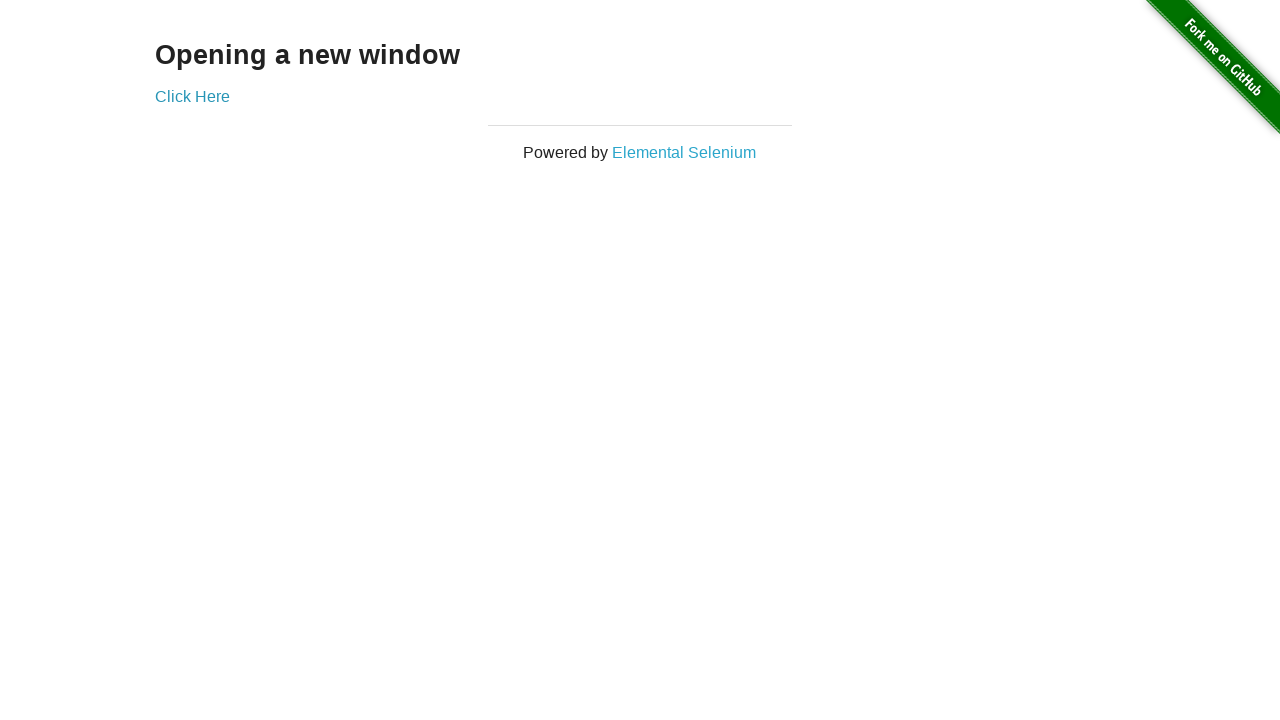

New window page loaded successfully
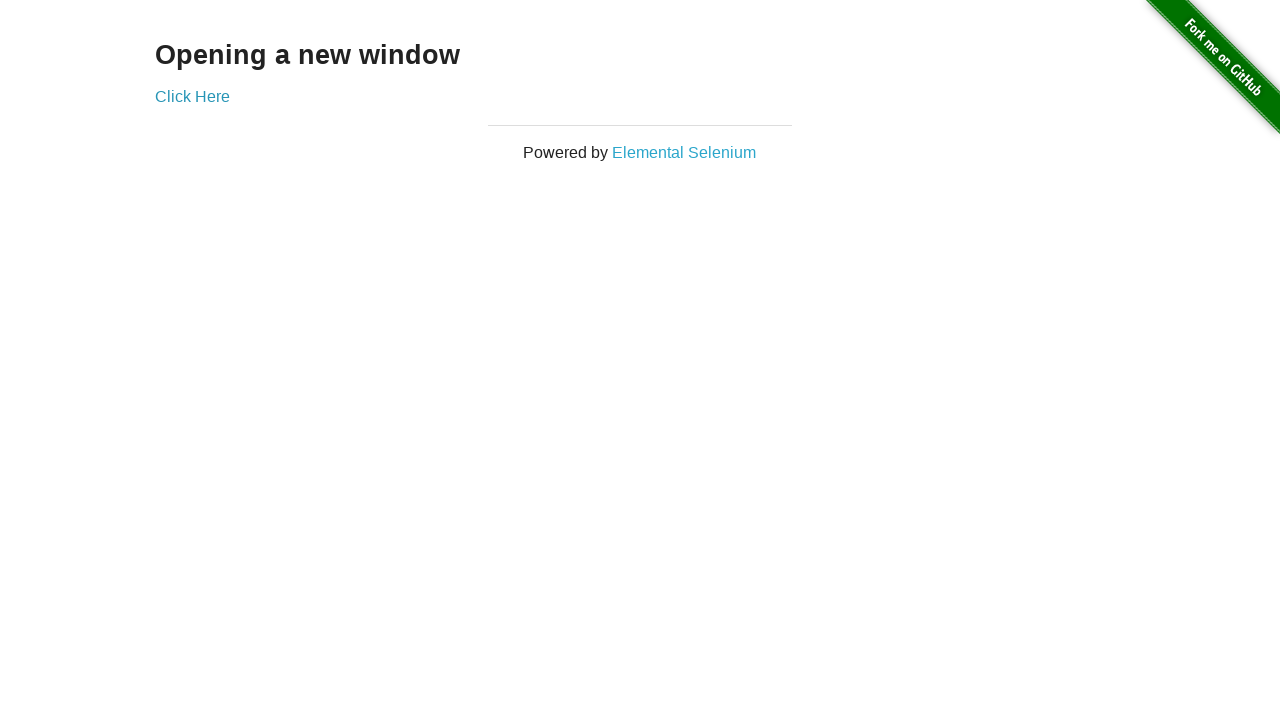

Verified 'New Window' text present in new window content
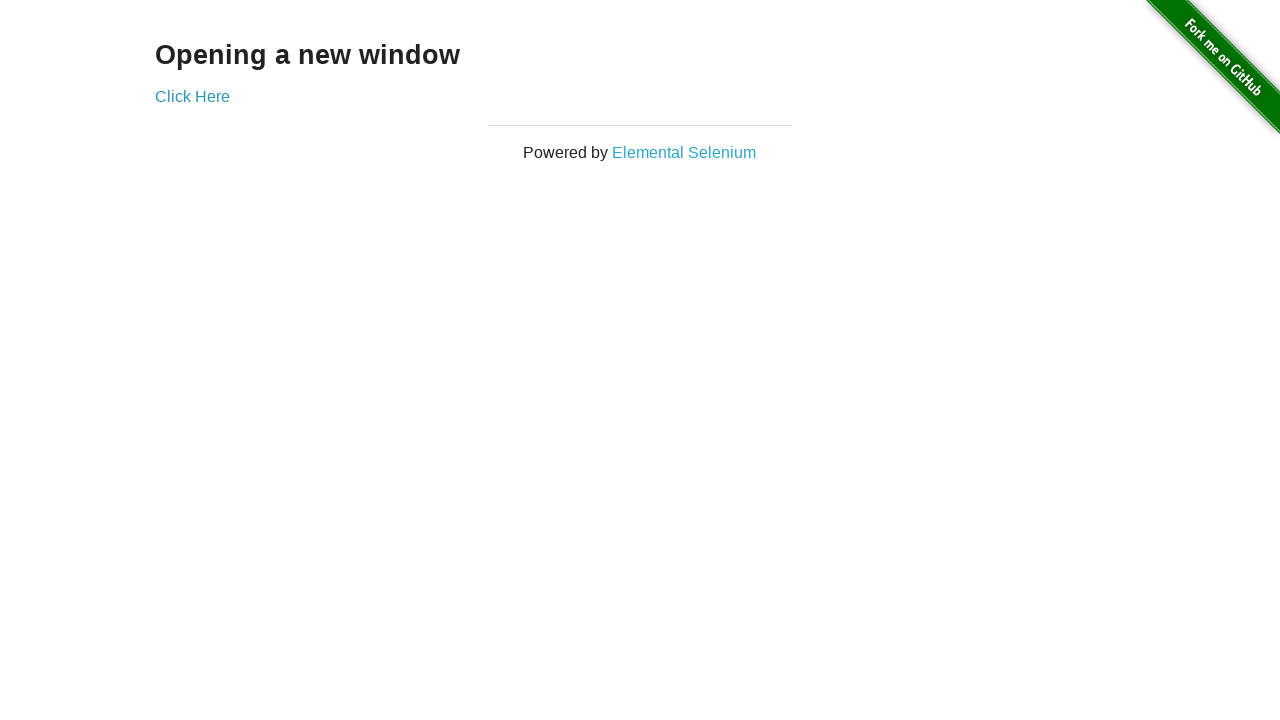

Closed new window
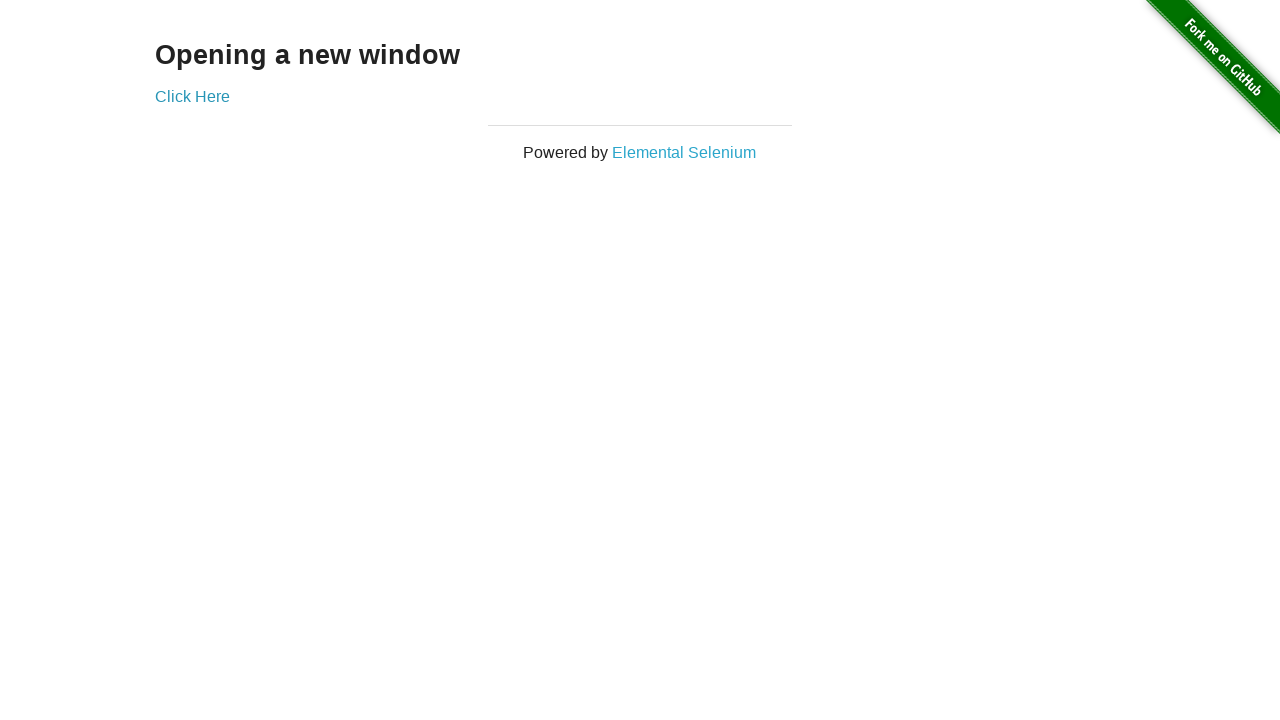

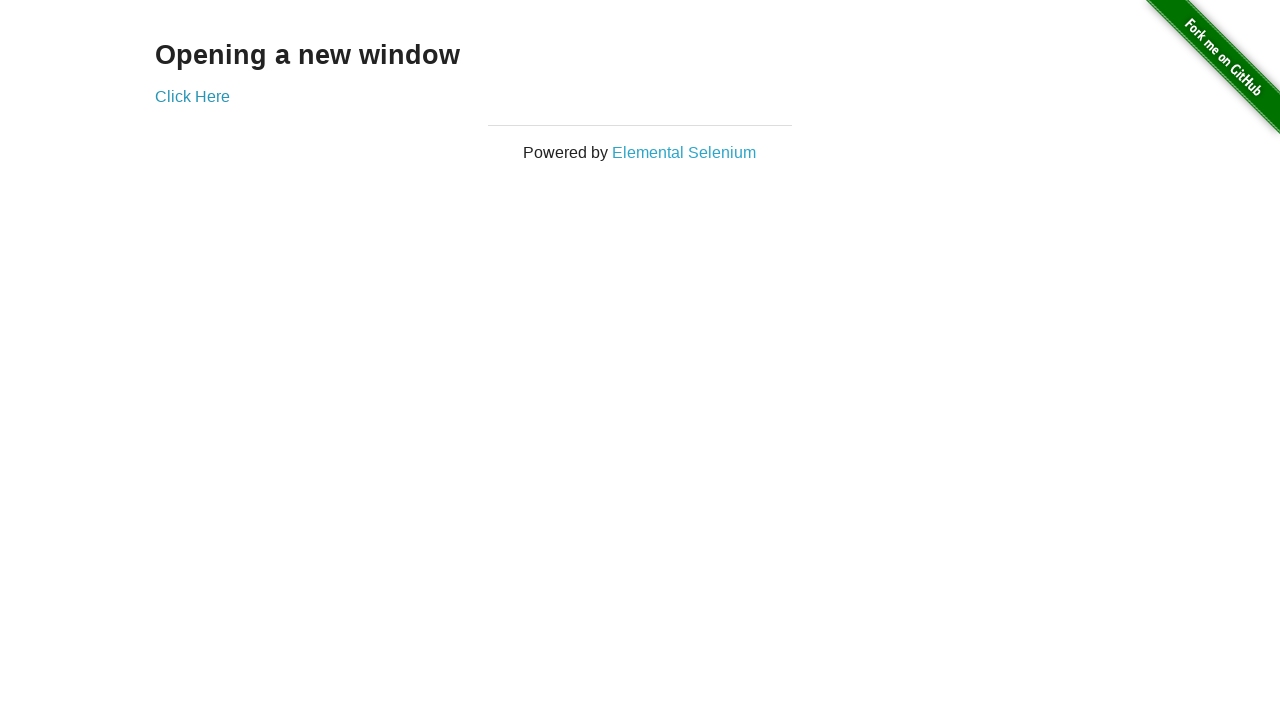